Tests that edits are cancelled when pressing Escape key

Starting URL: https://demo.playwright.dev/todomvc

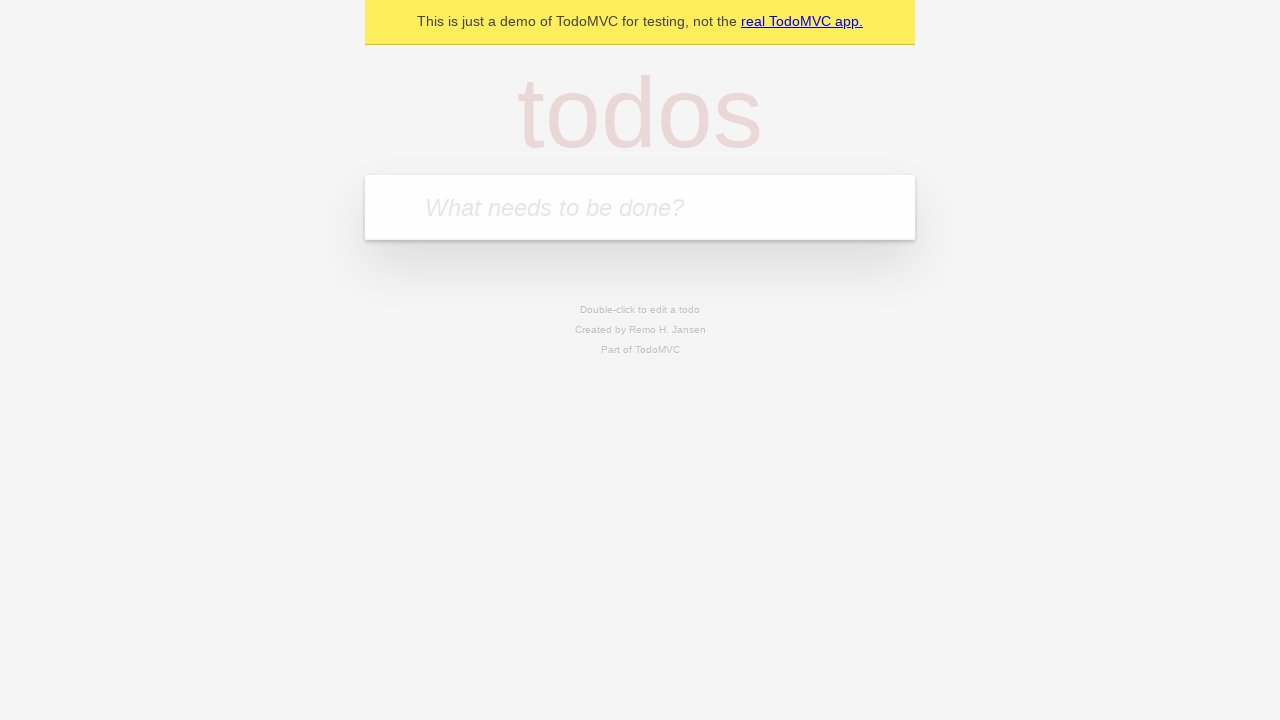

Filled first todo input with 'buy some cheese' on internal:attr=[placeholder="What needs to be done?"i]
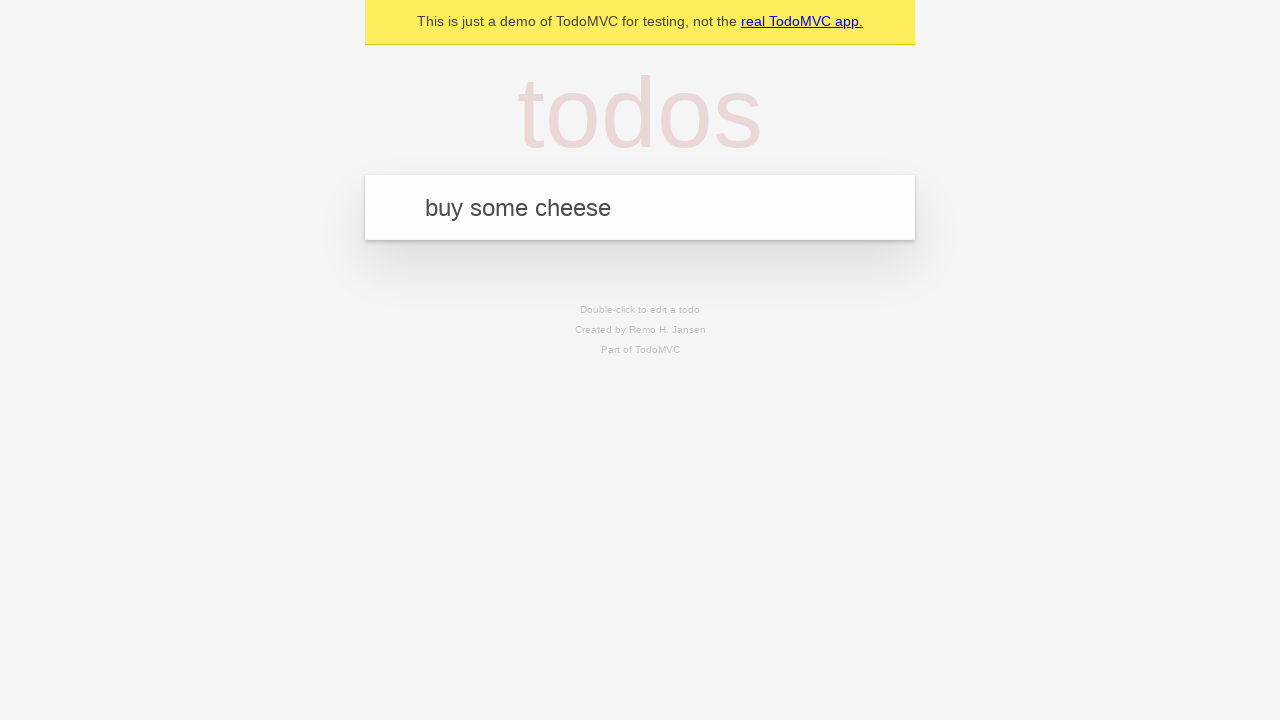

Pressed Enter to create first todo item on internal:attr=[placeholder="What needs to be done?"i]
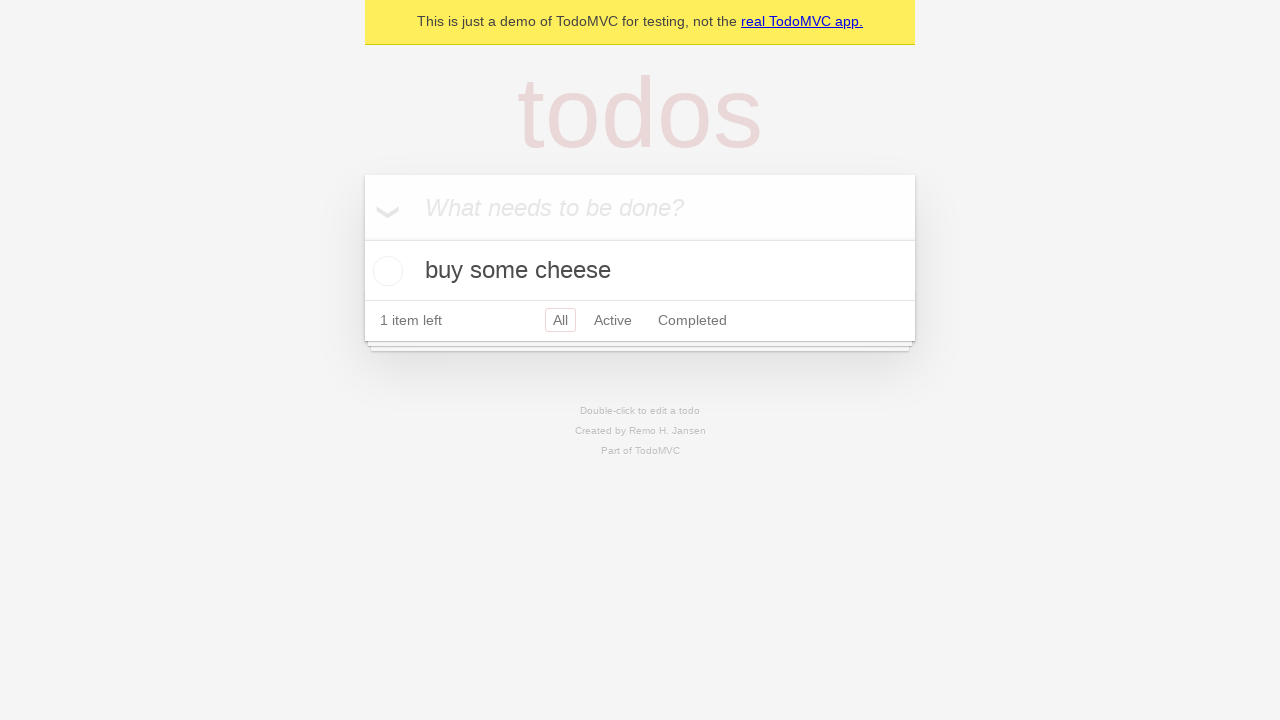

Filled second todo input with 'feed the cat' on internal:attr=[placeholder="What needs to be done?"i]
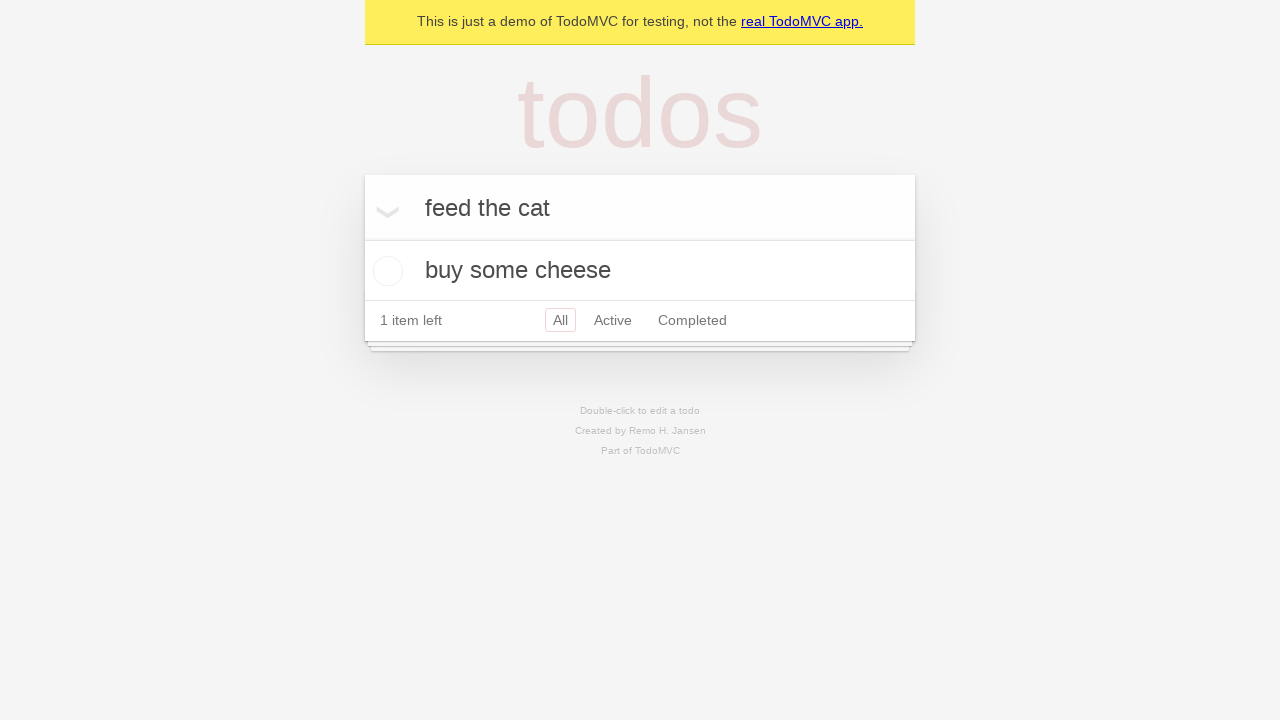

Pressed Enter to create second todo item on internal:attr=[placeholder="What needs to be done?"i]
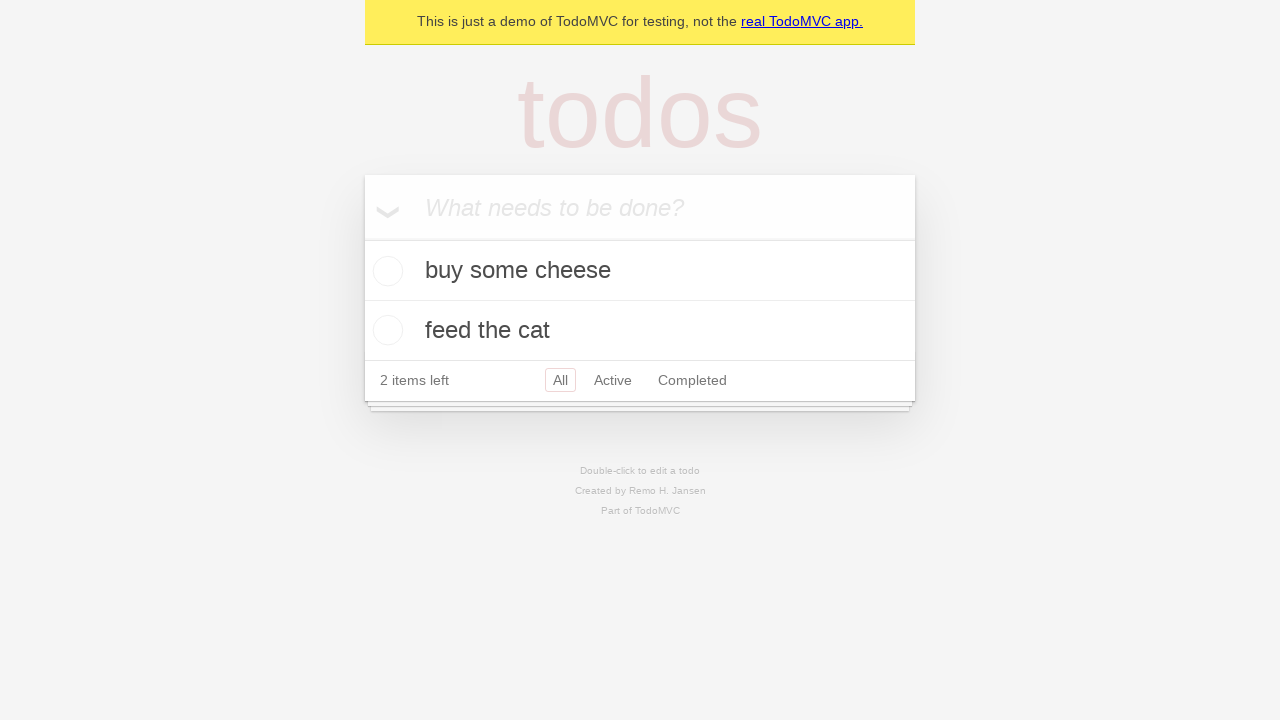

Filled third todo input with 'book a doctors appointment' on internal:attr=[placeholder="What needs to be done?"i]
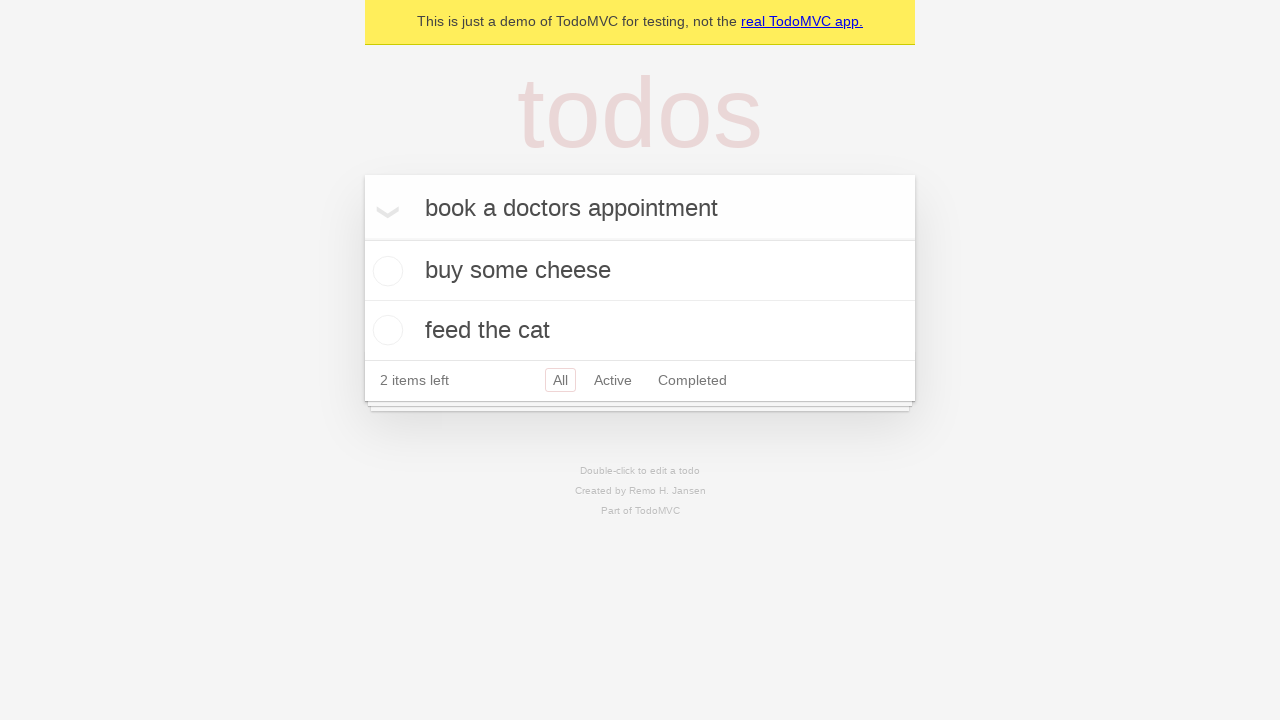

Pressed Enter to create third todo item on internal:attr=[placeholder="What needs to be done?"i]
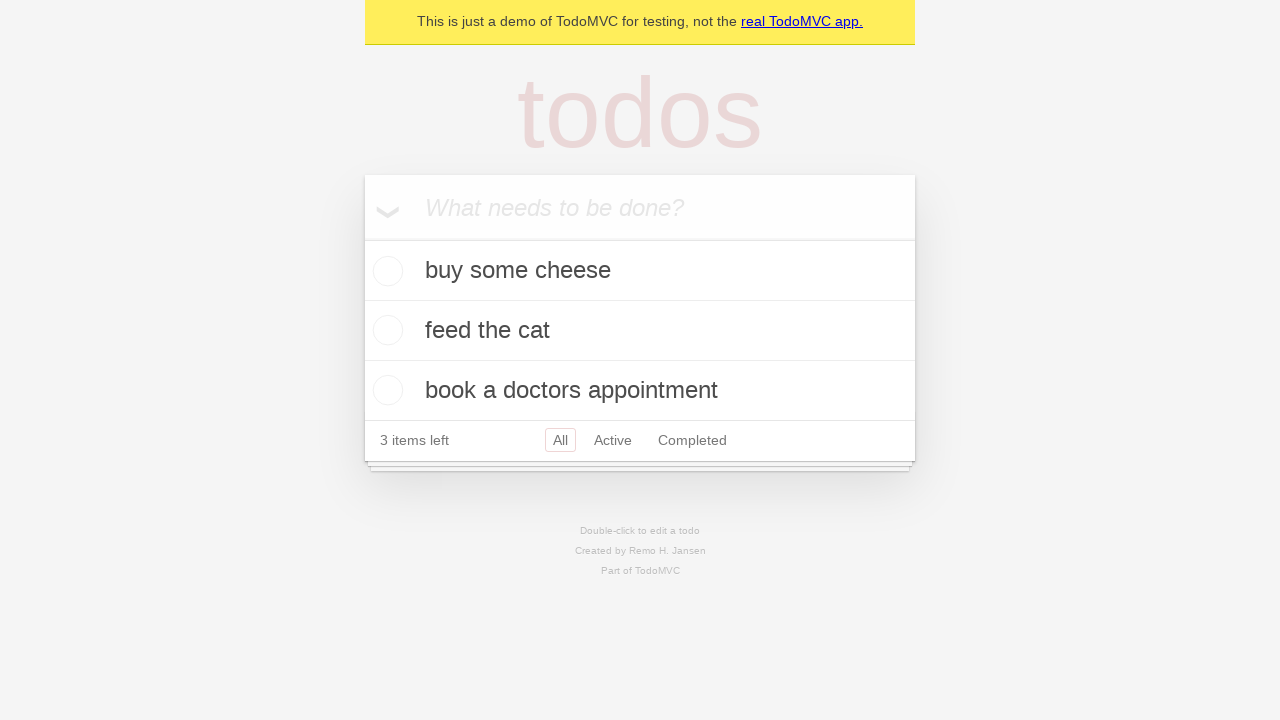

Double-clicked second todo item to enter edit mode at (640, 331) on internal:testid=[data-testid="todo-item"s] >> nth=1
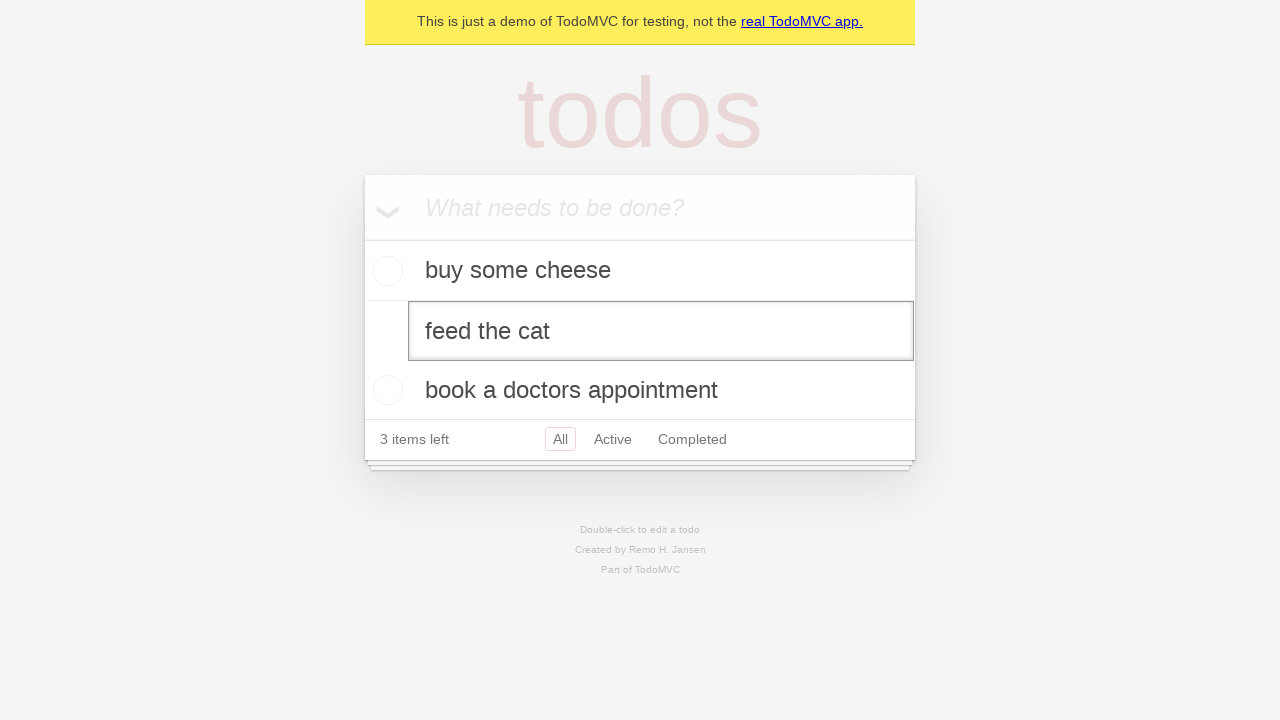

Changed edited text to 'buy some sausages' on internal:testid=[data-testid="todo-item"s] >> nth=1 >> .edit
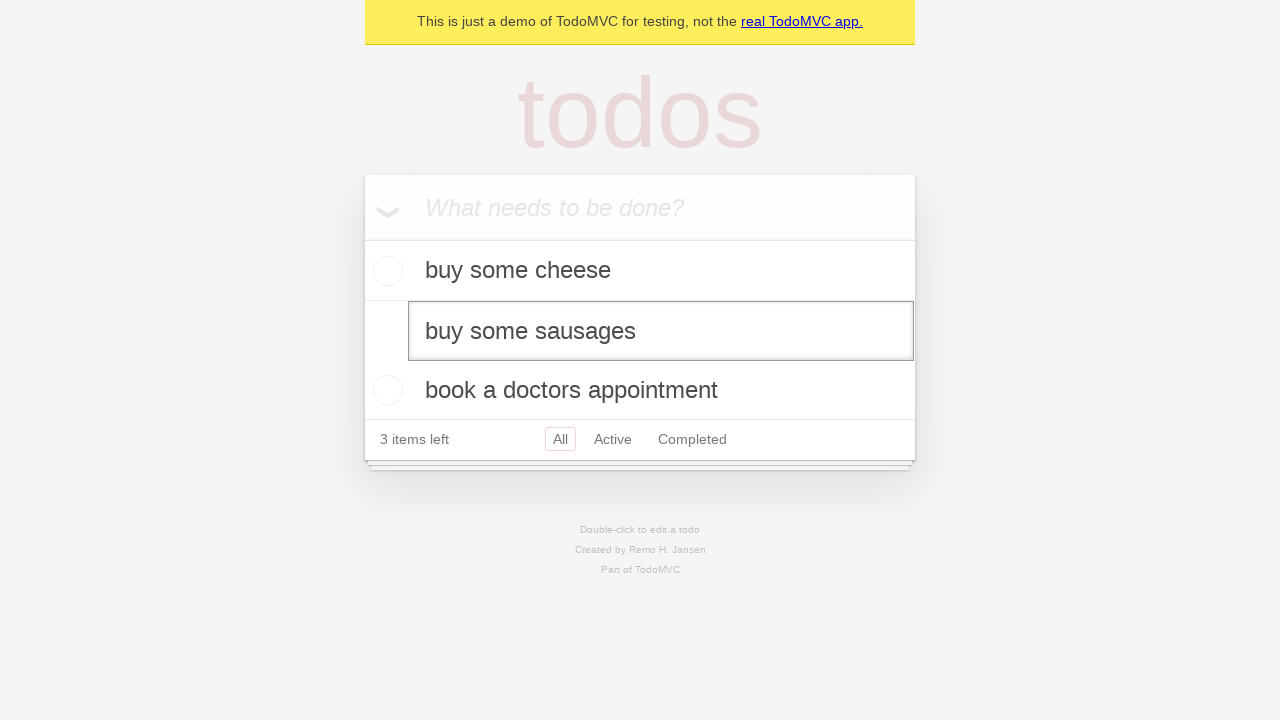

Pressed Escape key to cancel edits on internal:testid=[data-testid="todo-item"s] >> nth=1 >> .edit
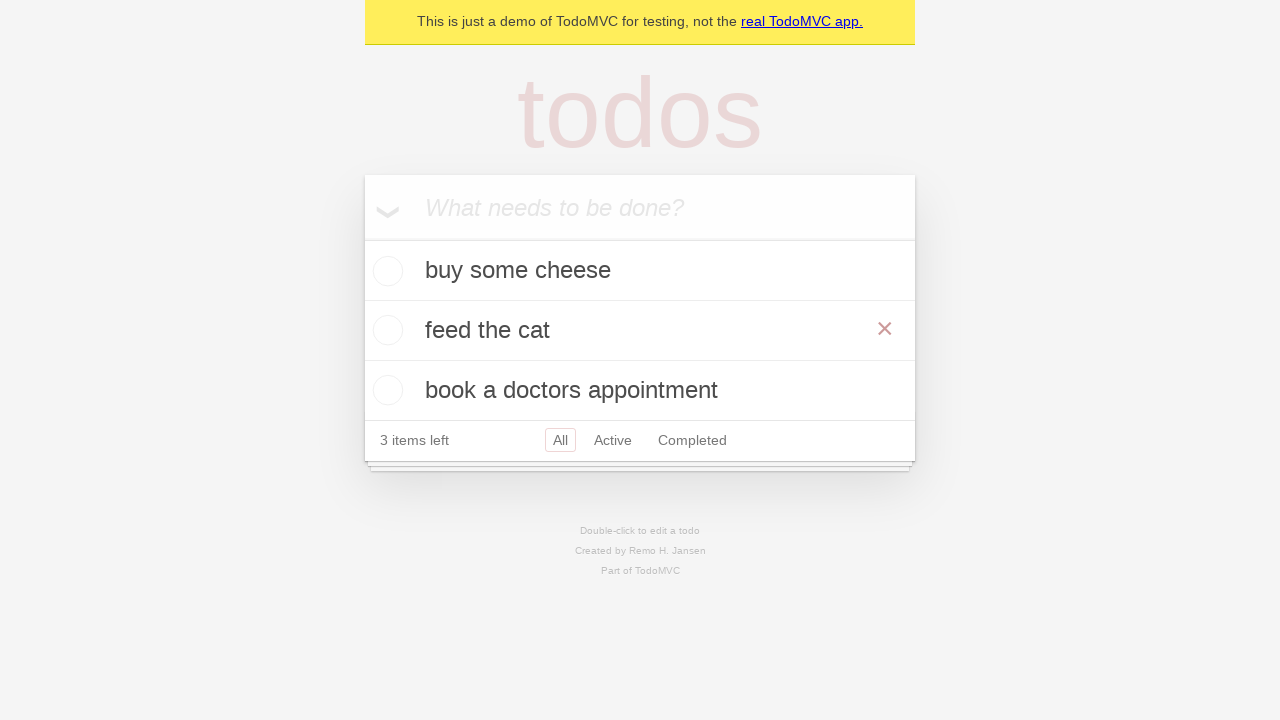

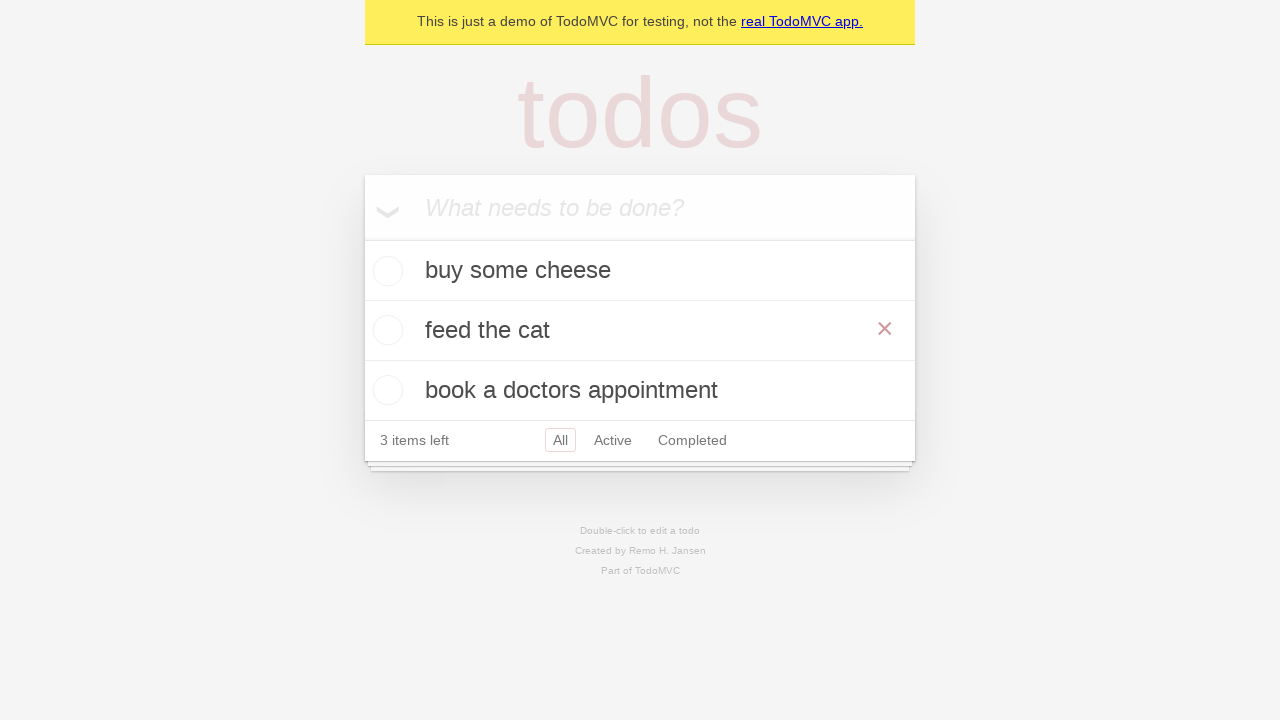